Tests marking individual todo items as complete by checking their checkboxes

Starting URL: https://demo.playwright.dev/todomvc

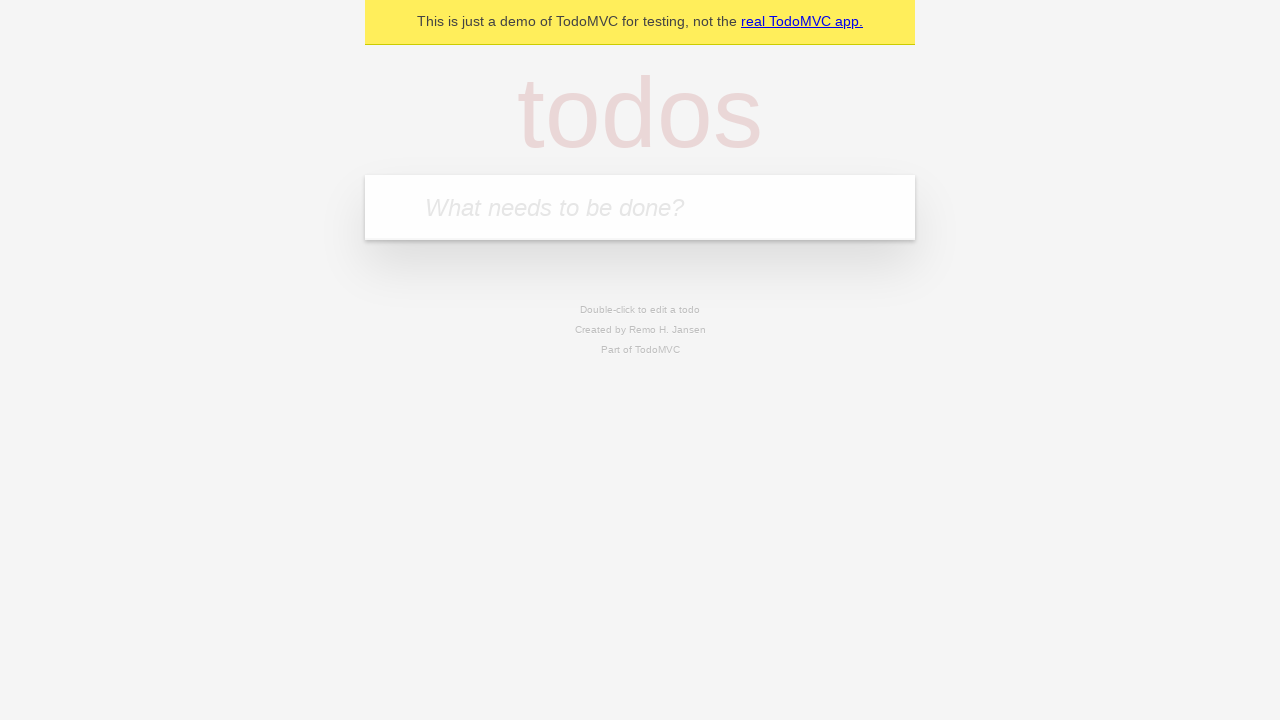

Filled todo input with 'buy some cheese' on internal:attr=[placeholder="What needs to be done?"i]
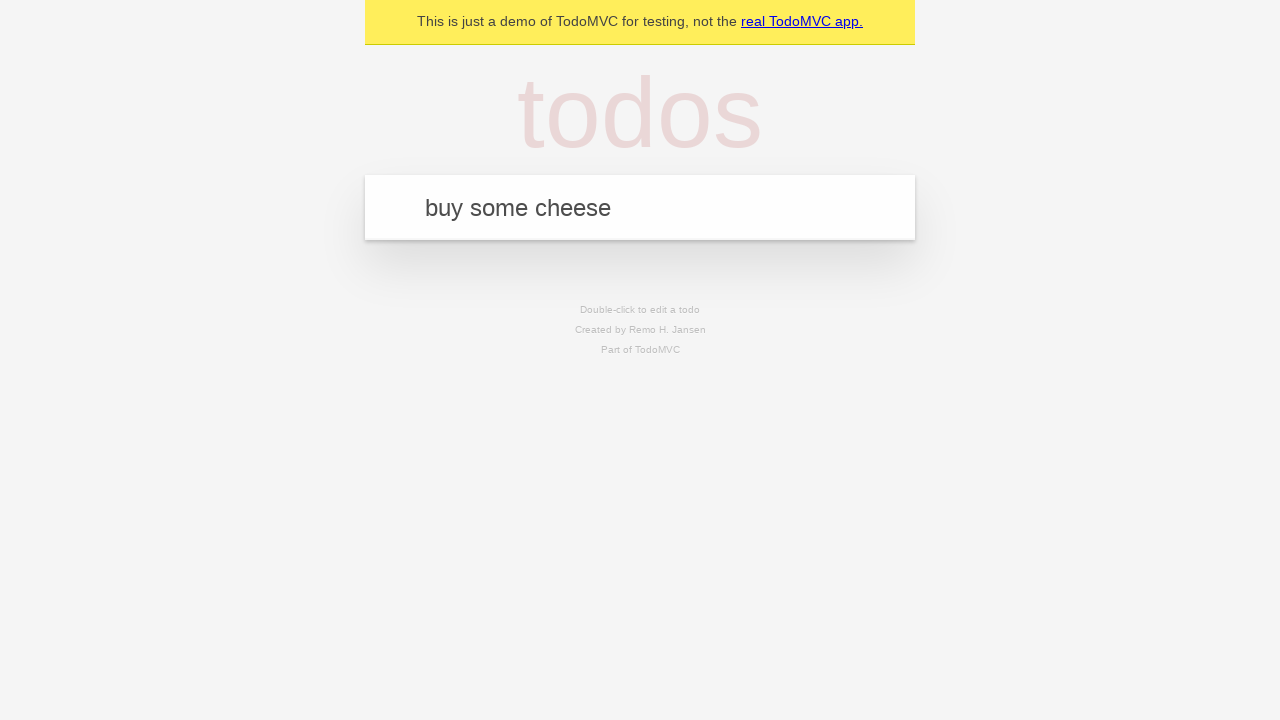

Pressed Enter to create first todo item on internal:attr=[placeholder="What needs to be done?"i]
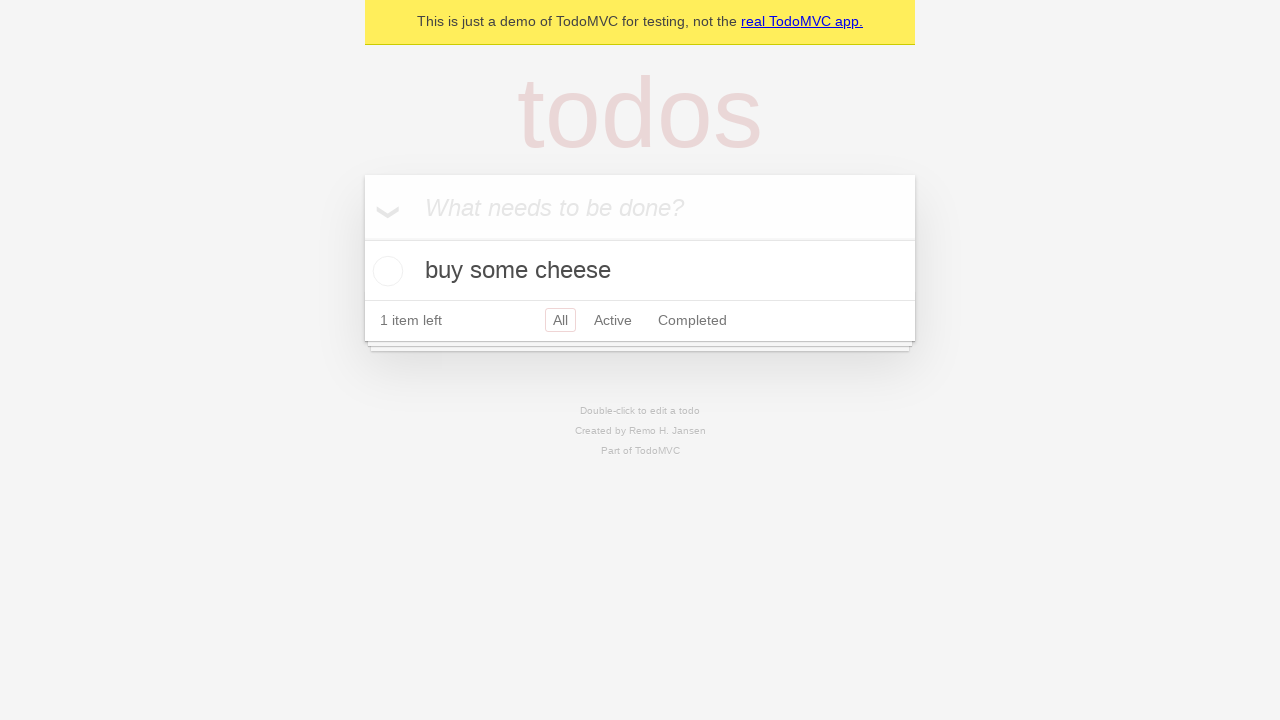

Filled todo input with 'feed the cat' on internal:attr=[placeholder="What needs to be done?"i]
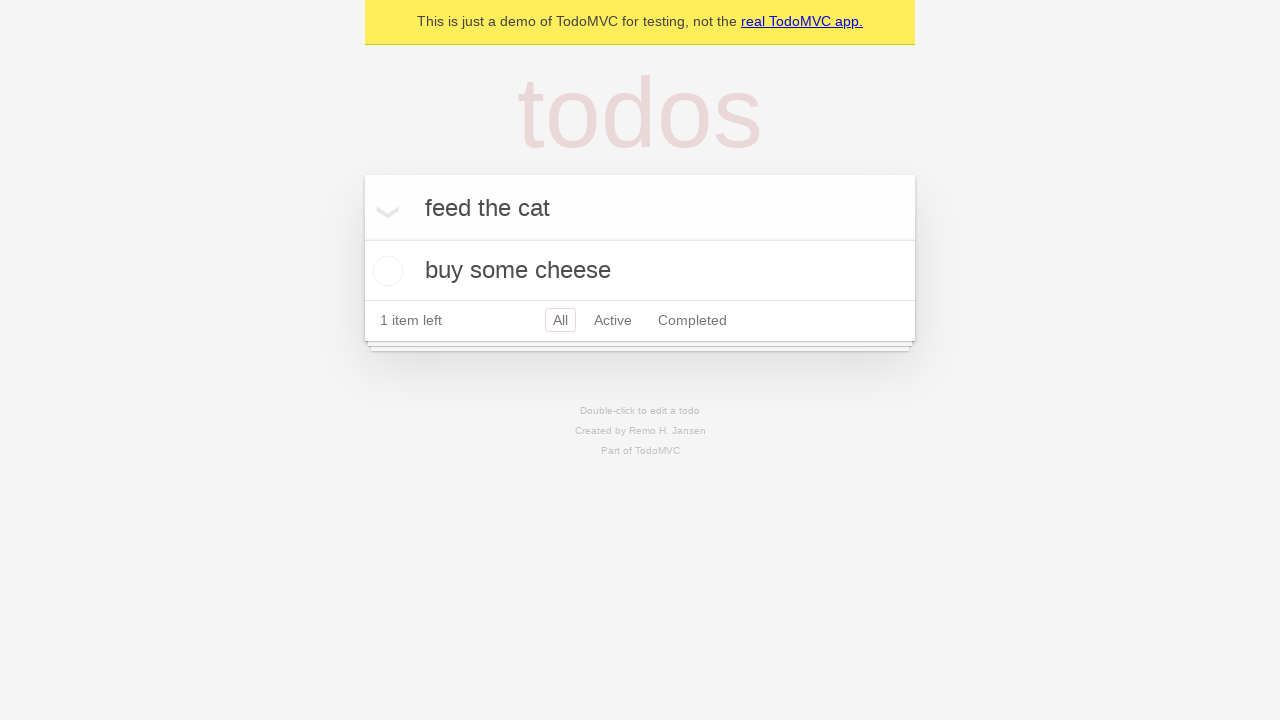

Pressed Enter to create second todo item on internal:attr=[placeholder="What needs to be done?"i]
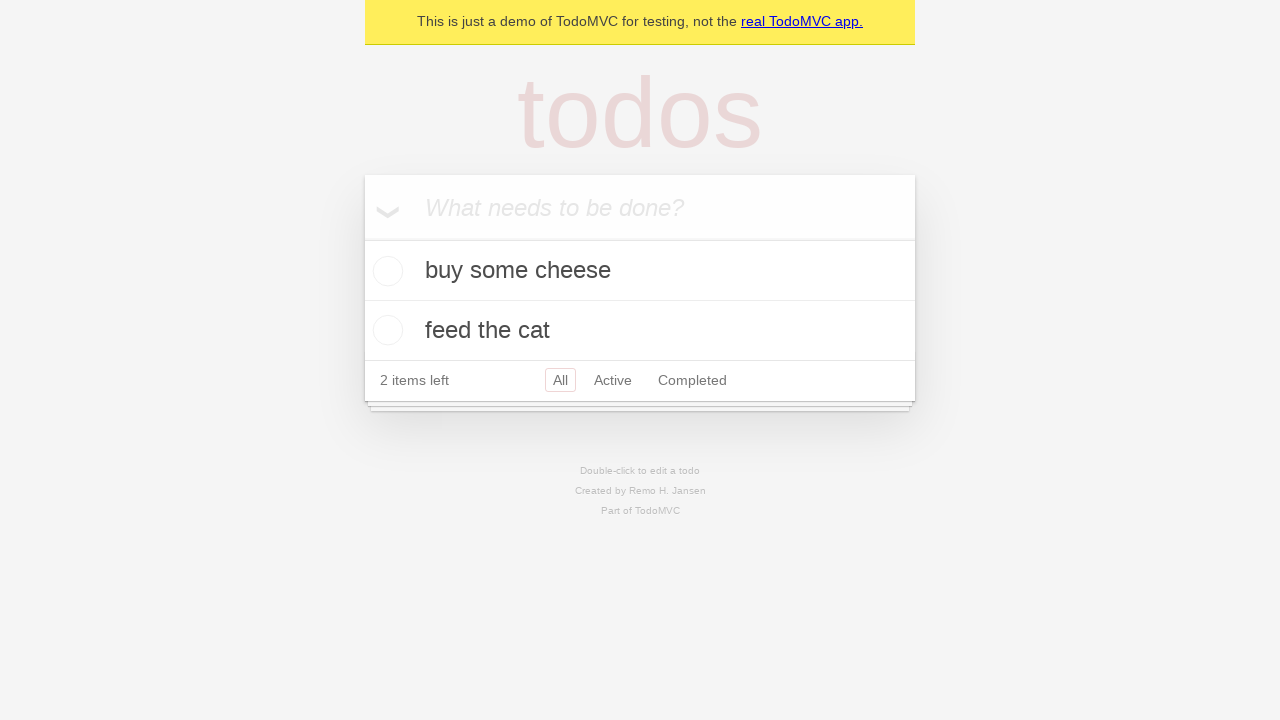

Filled todo input with 'book a doctors appointment' on internal:attr=[placeholder="What needs to be done?"i]
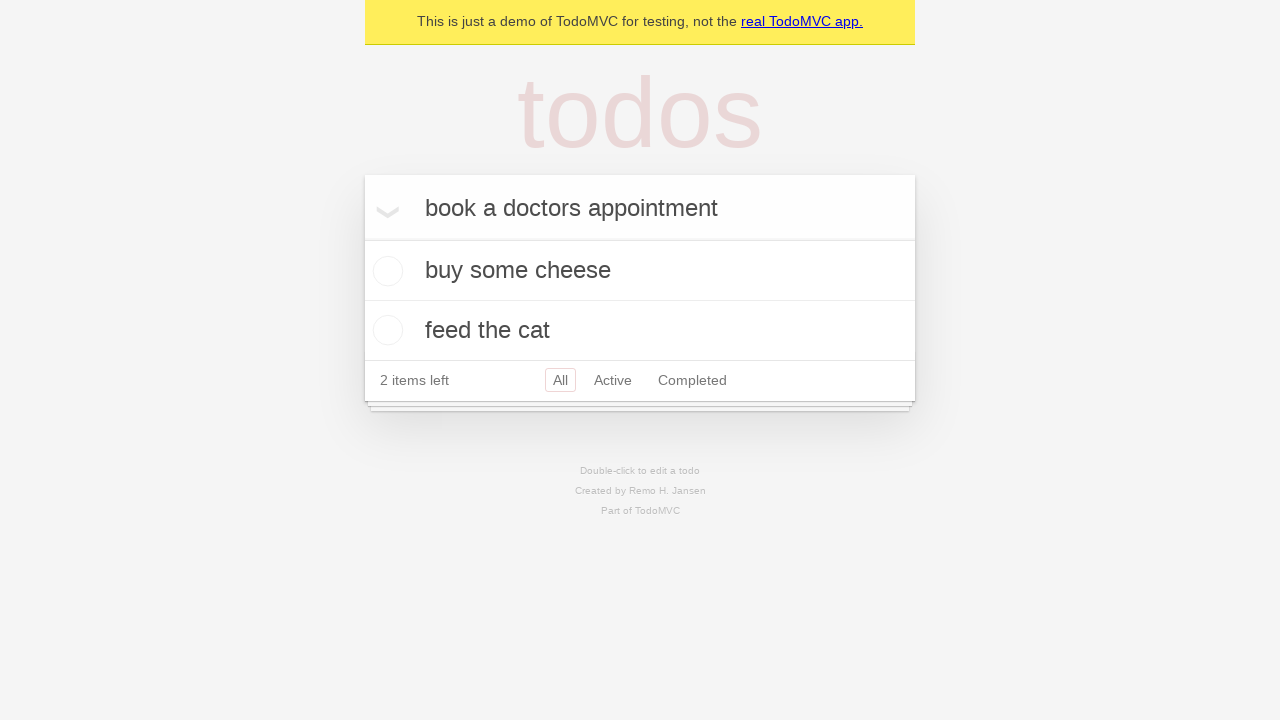

Pressed Enter to create third todo item on internal:attr=[placeholder="What needs to be done?"i]
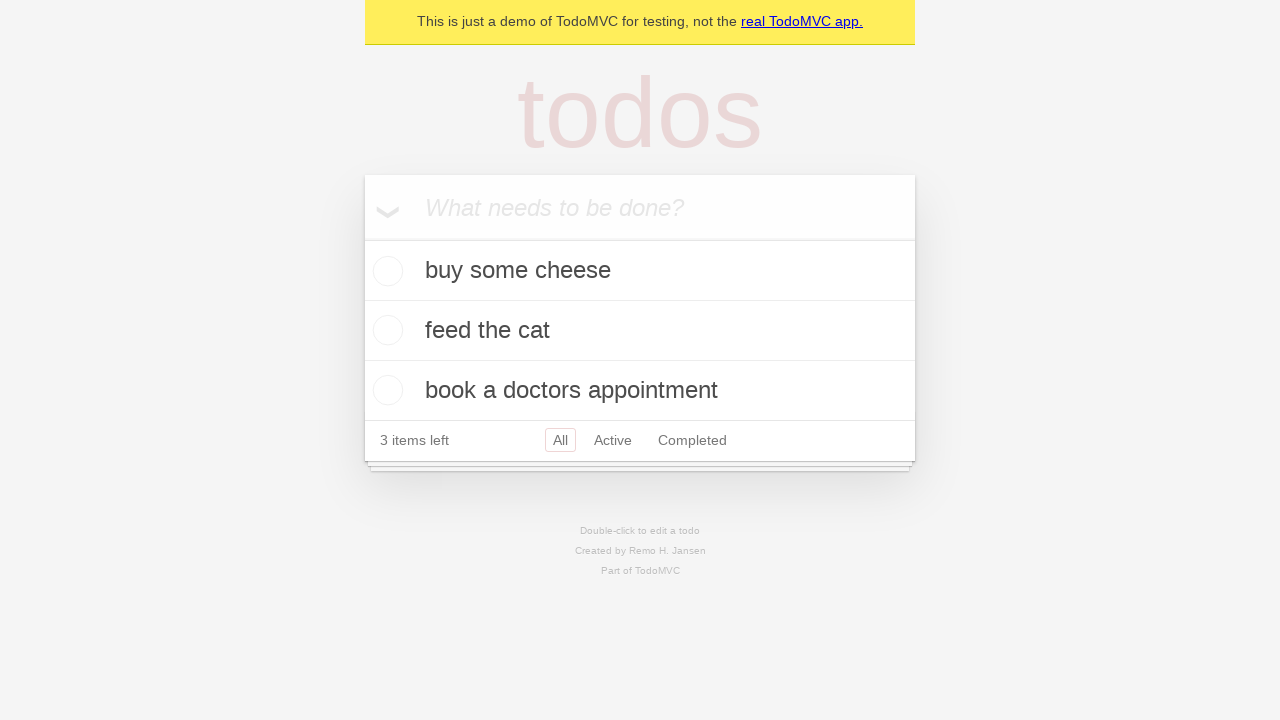

Checked checkbox for first todo item 'buy some cheese' at (385, 271) on internal:testid=[data-testid="todo-item"s] >> nth=0 >> internal:role=checkbox
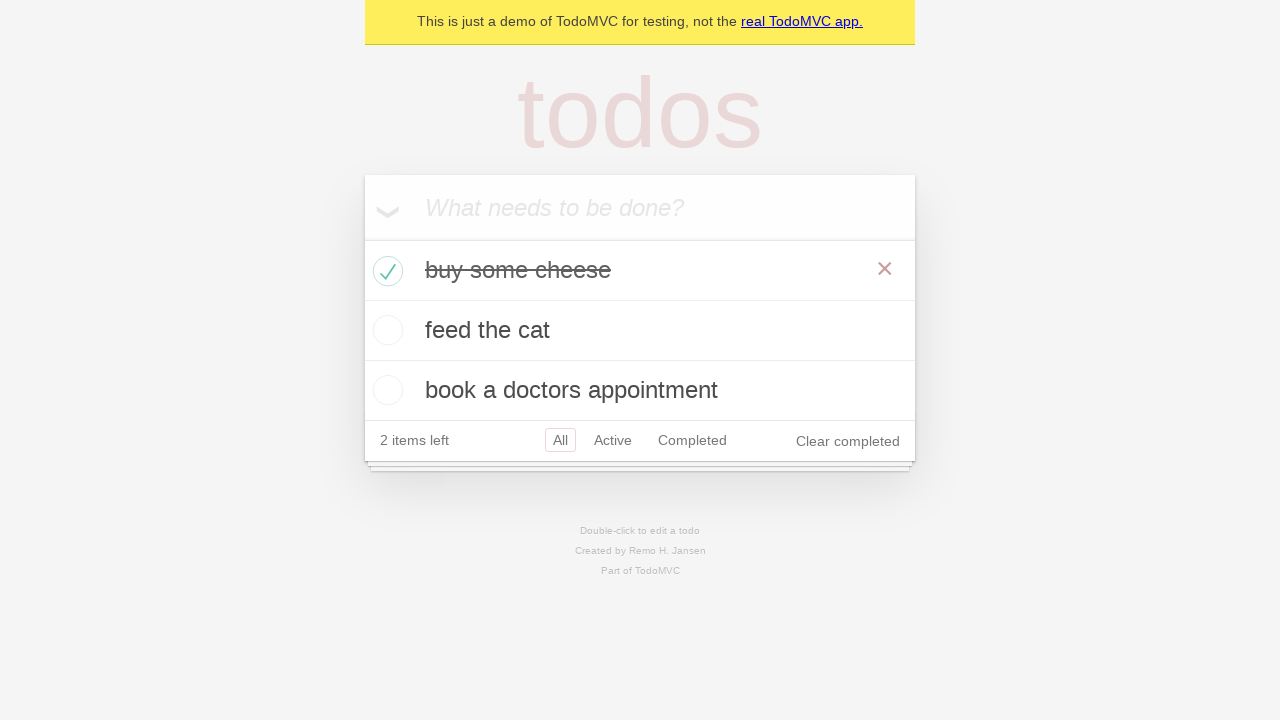

Checked checkbox for second todo item 'feed the cat' at (385, 330) on internal:testid=[data-testid="todo-item"s] >> nth=1 >> internal:role=checkbox
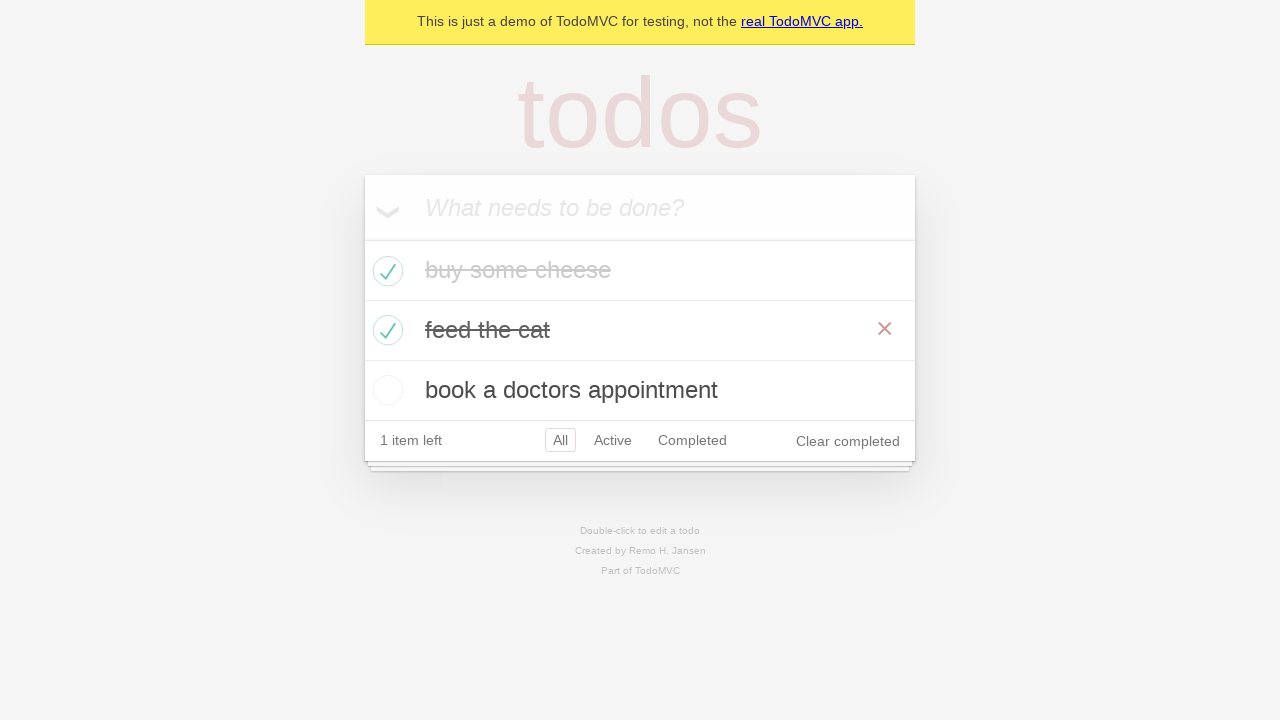

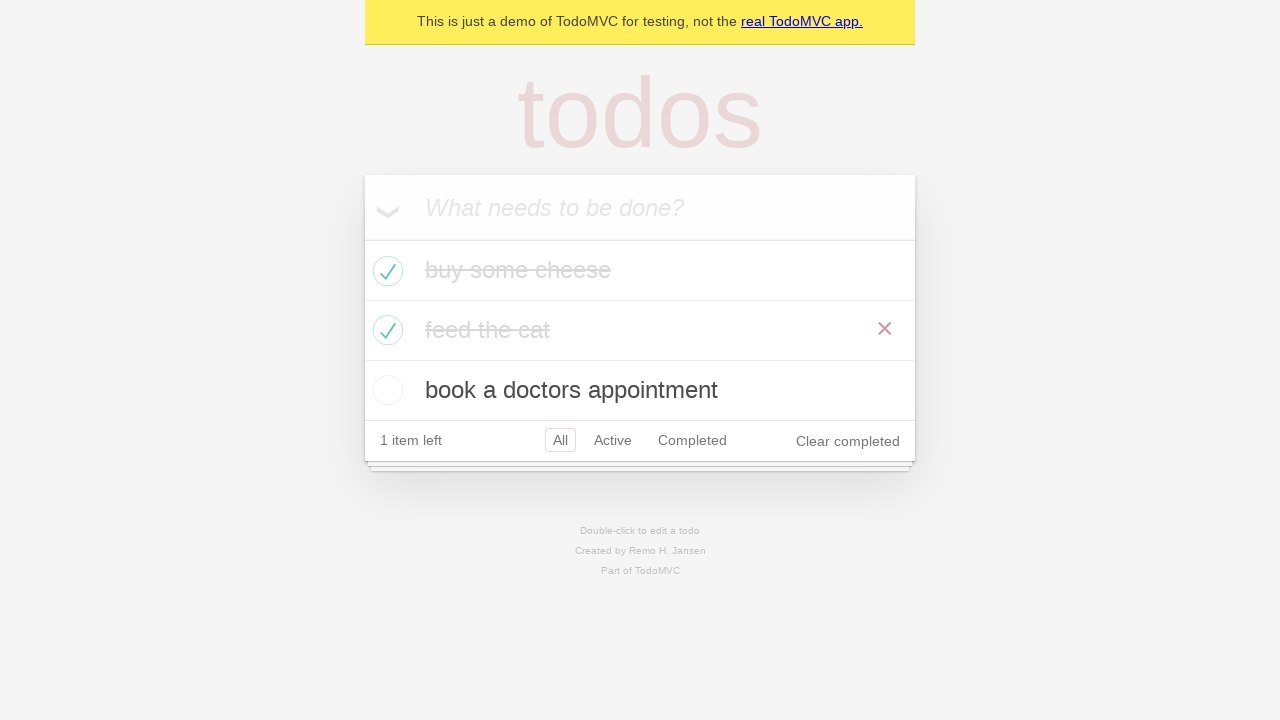